Tests a simple registration form by filling in first name, last name, email, and phone number fields, then submitting the form and handling the confirmation alert.

Starting URL: https://v1.training-support.net/selenium/simple-form

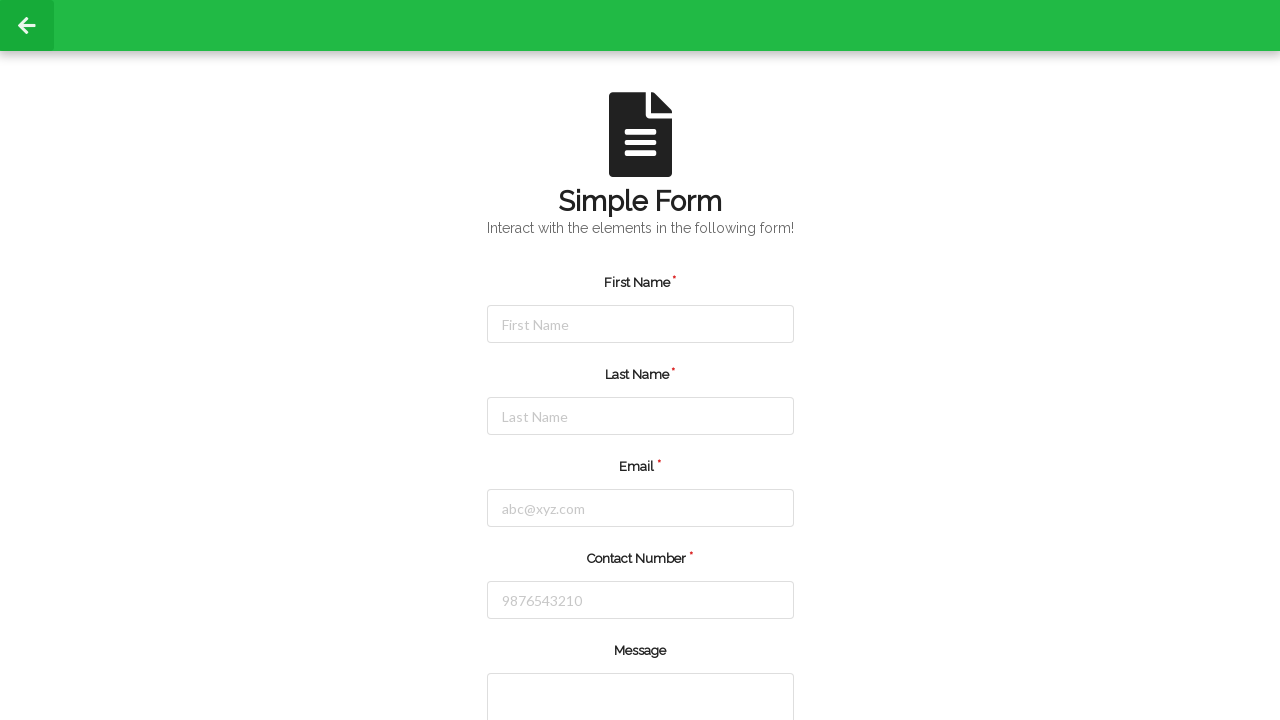

Filled first name field with 'Michael' on #firstName
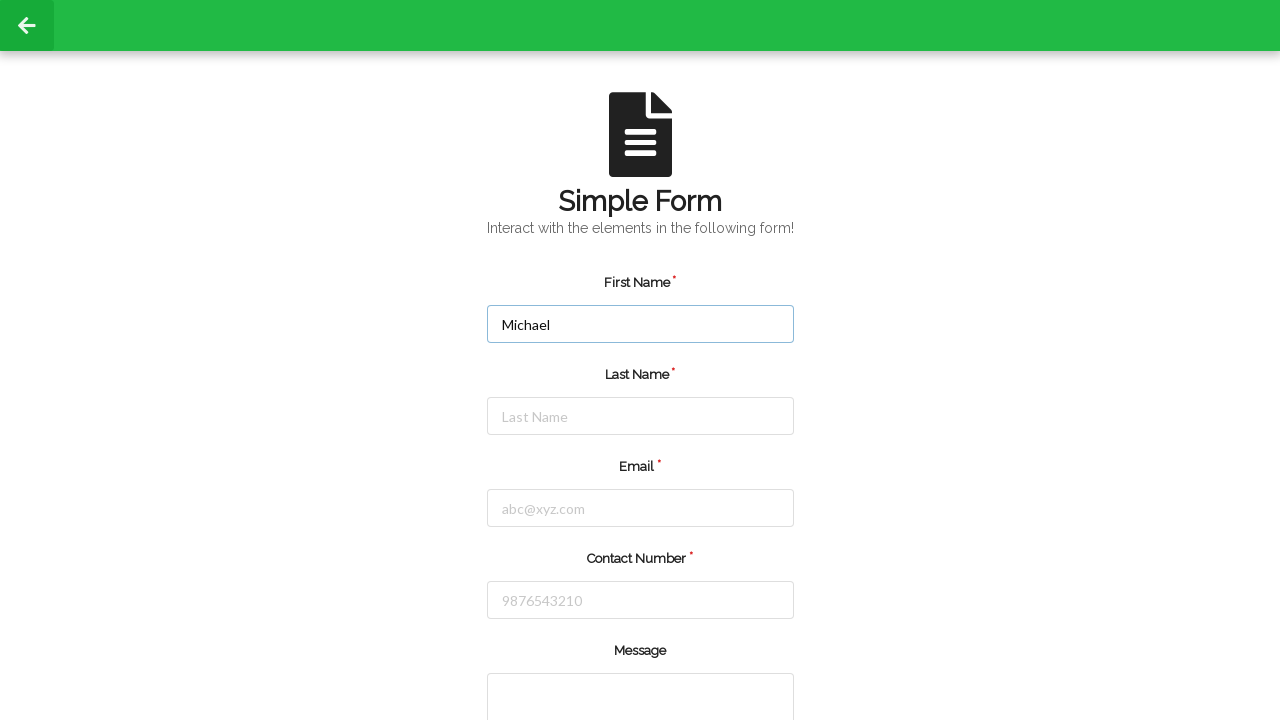

Filled last name field with 'Johnson' on #lastName
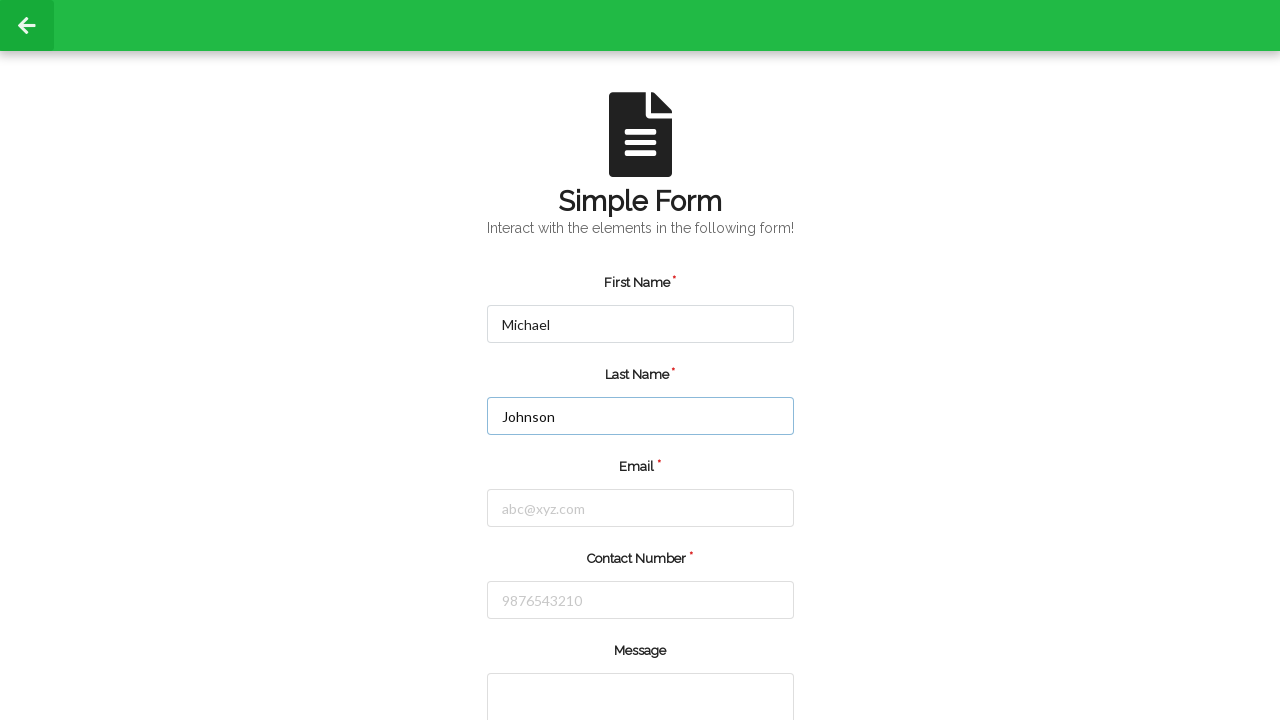

Filled email field with 'michael.johnson@example.com' on #email
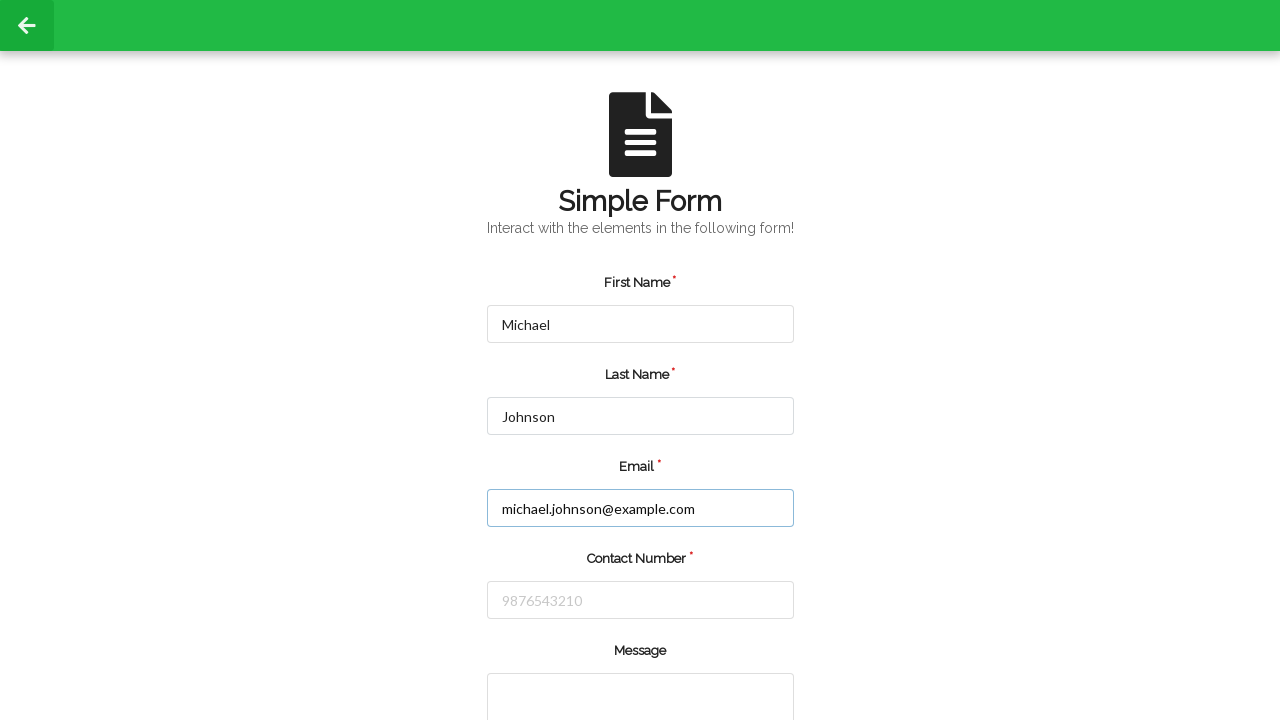

Filled phone number field with '5551234567' on #number
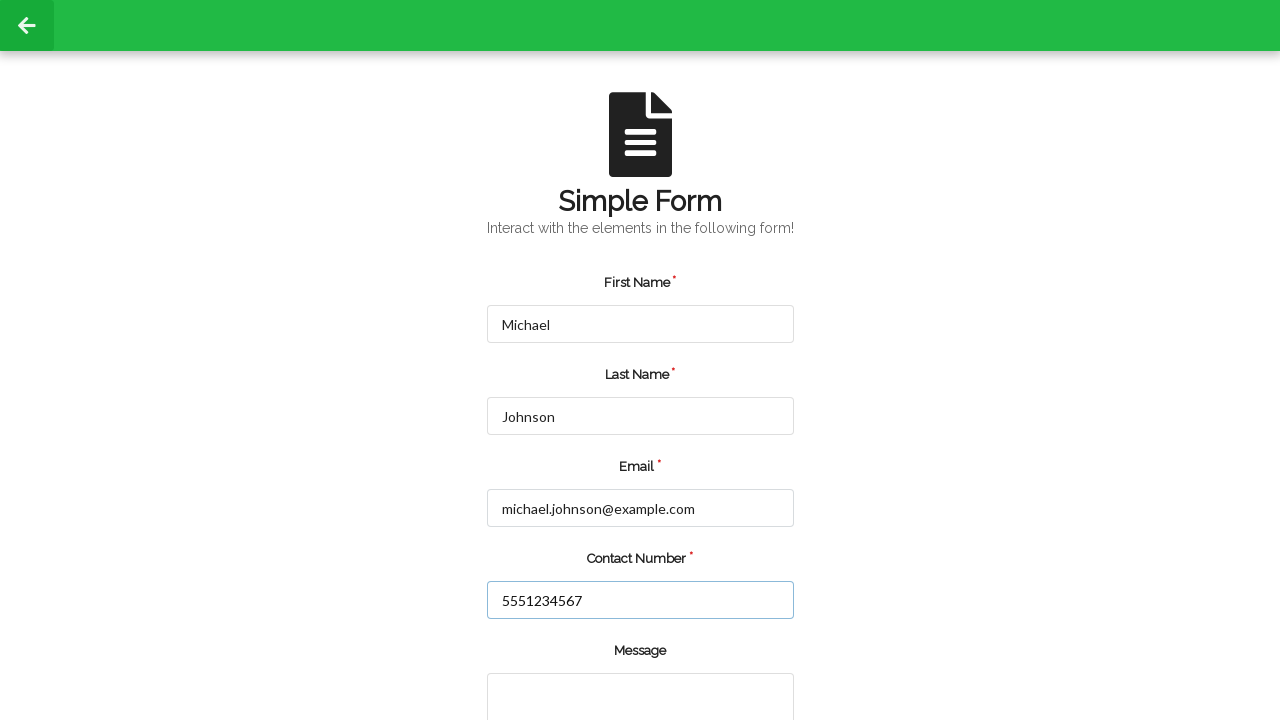

Clicked submit button to register at (558, 660) on input.green
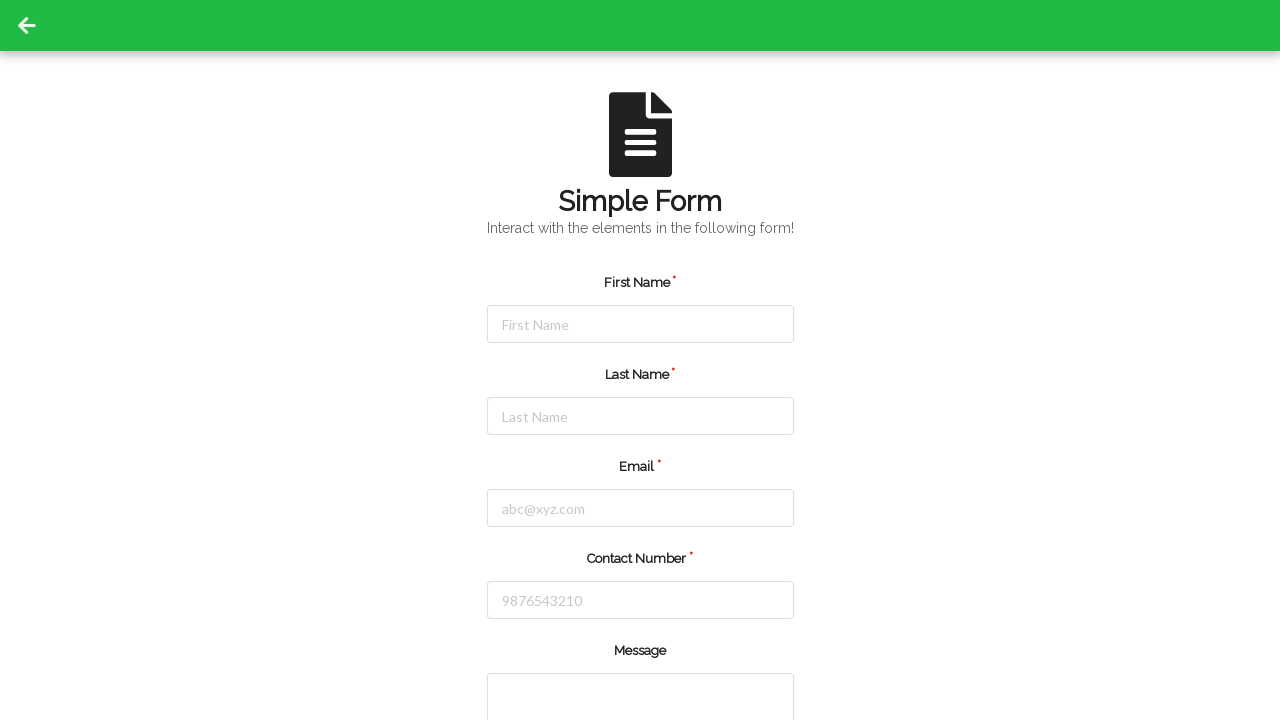

Set up alert dialog handler
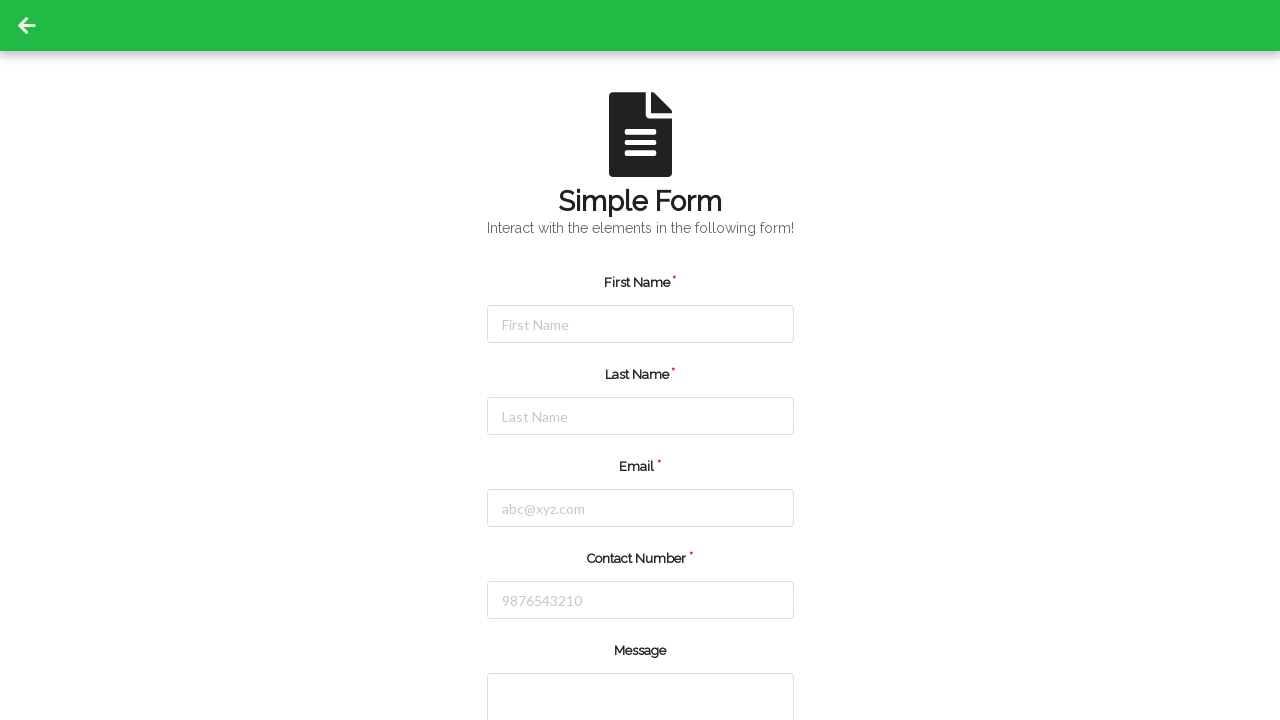

Waited for alert processing
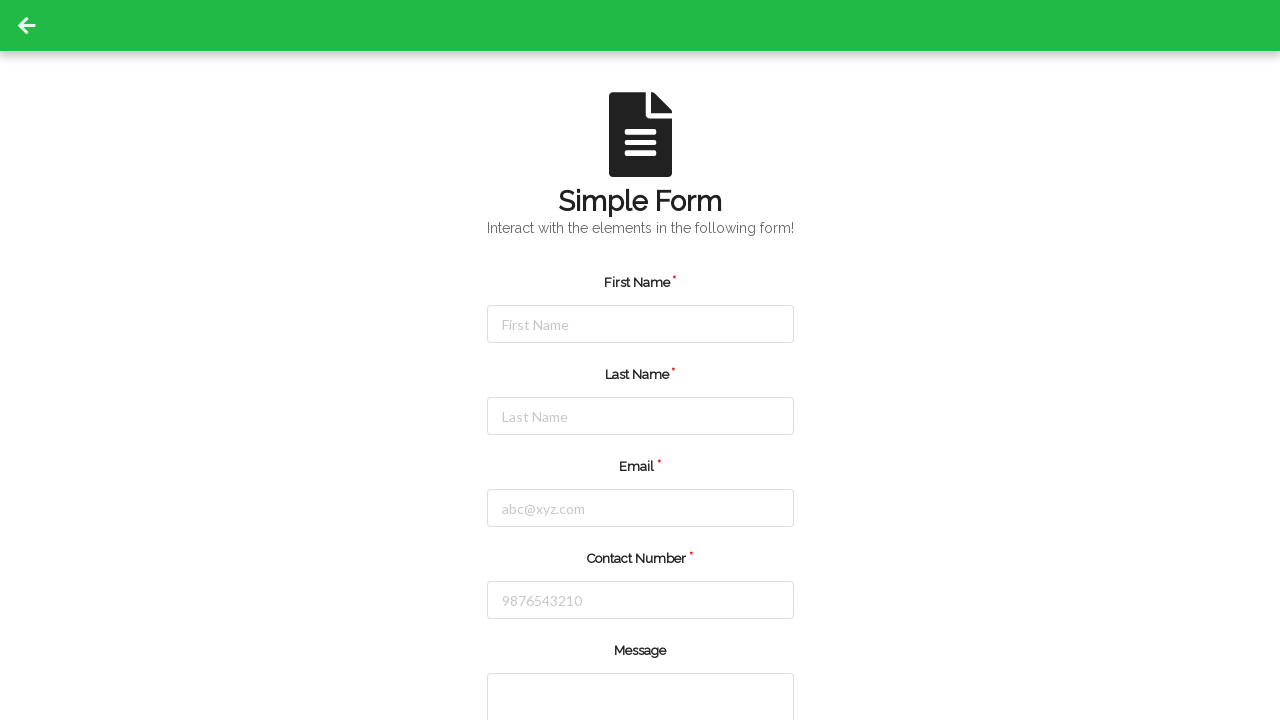

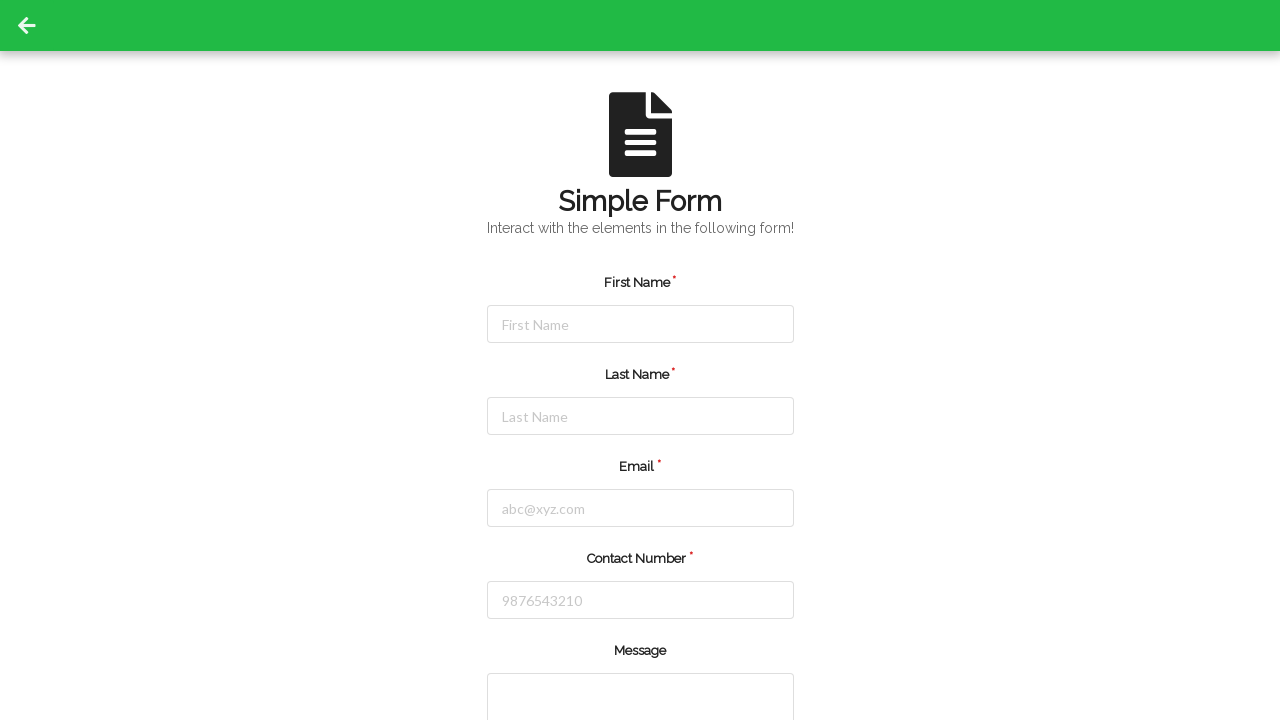